Tests page scrolling functionality by navigating to a demo page and scrolling down by 140 pixels using JavaScript execution

Starting URL: https://demoqa.com/alerts

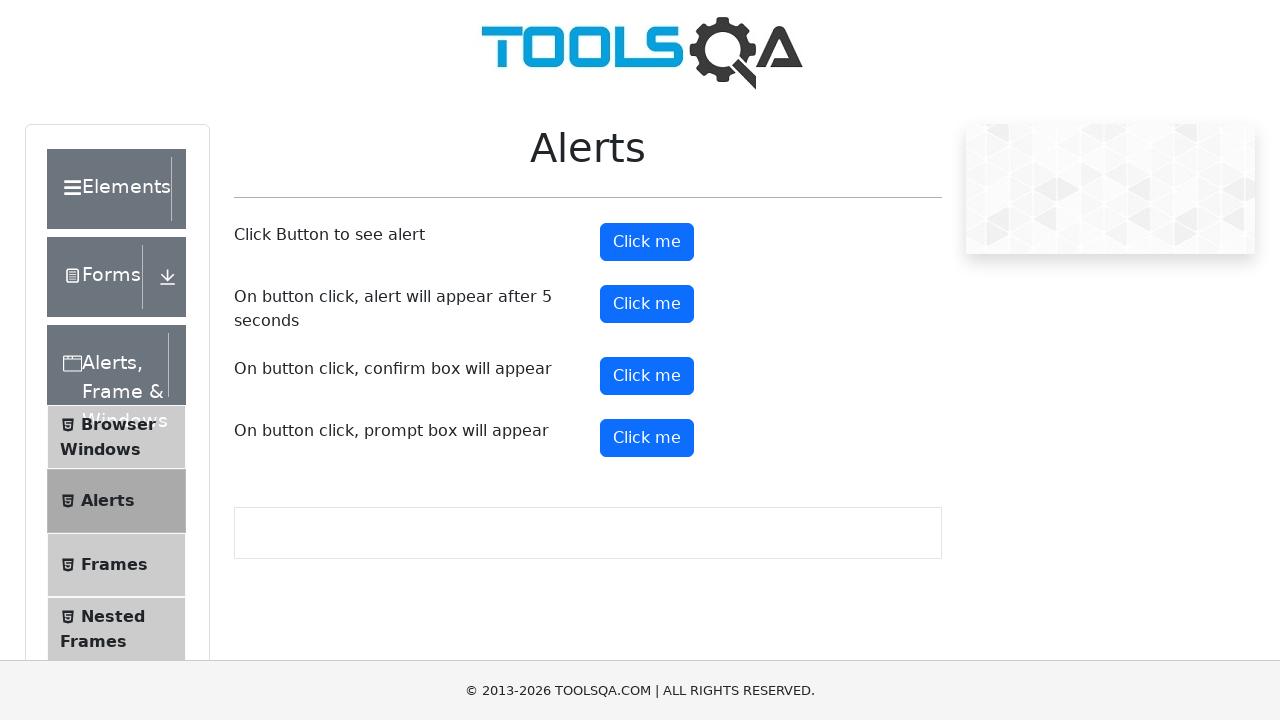

Navigated to https://demoqa.com/alerts
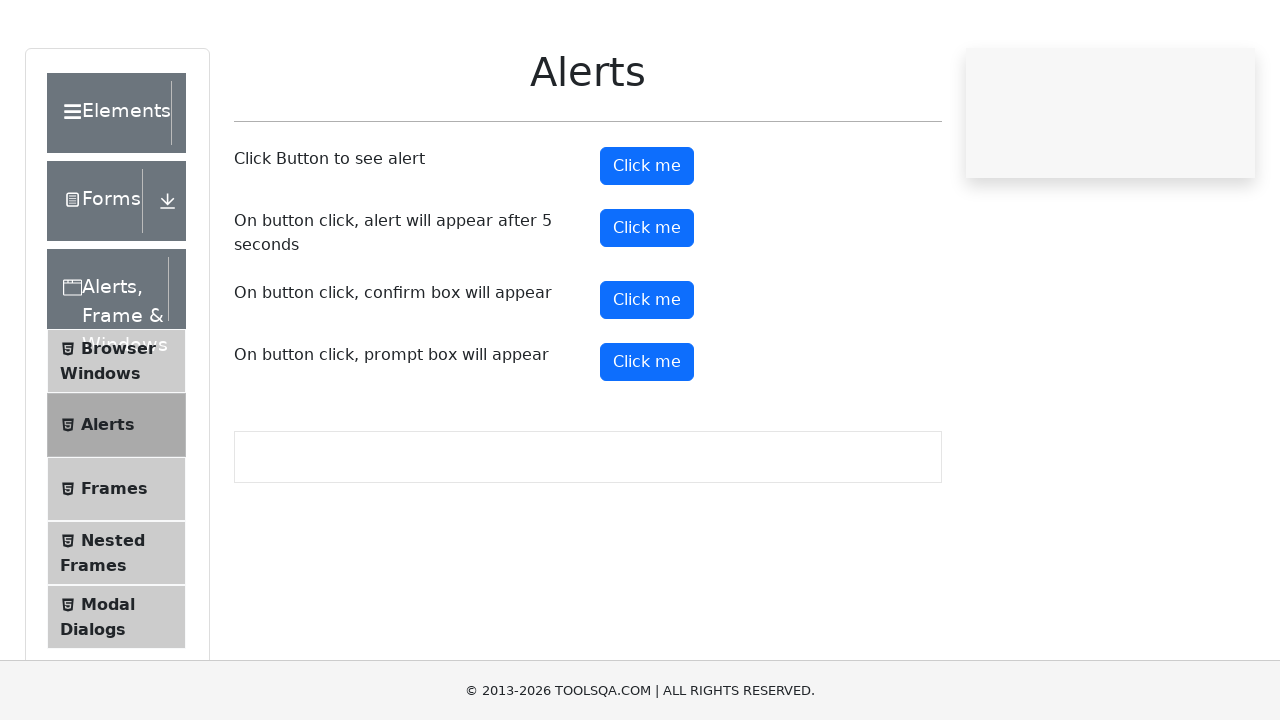

Scrolled down the page by 140 pixels using JavaScript
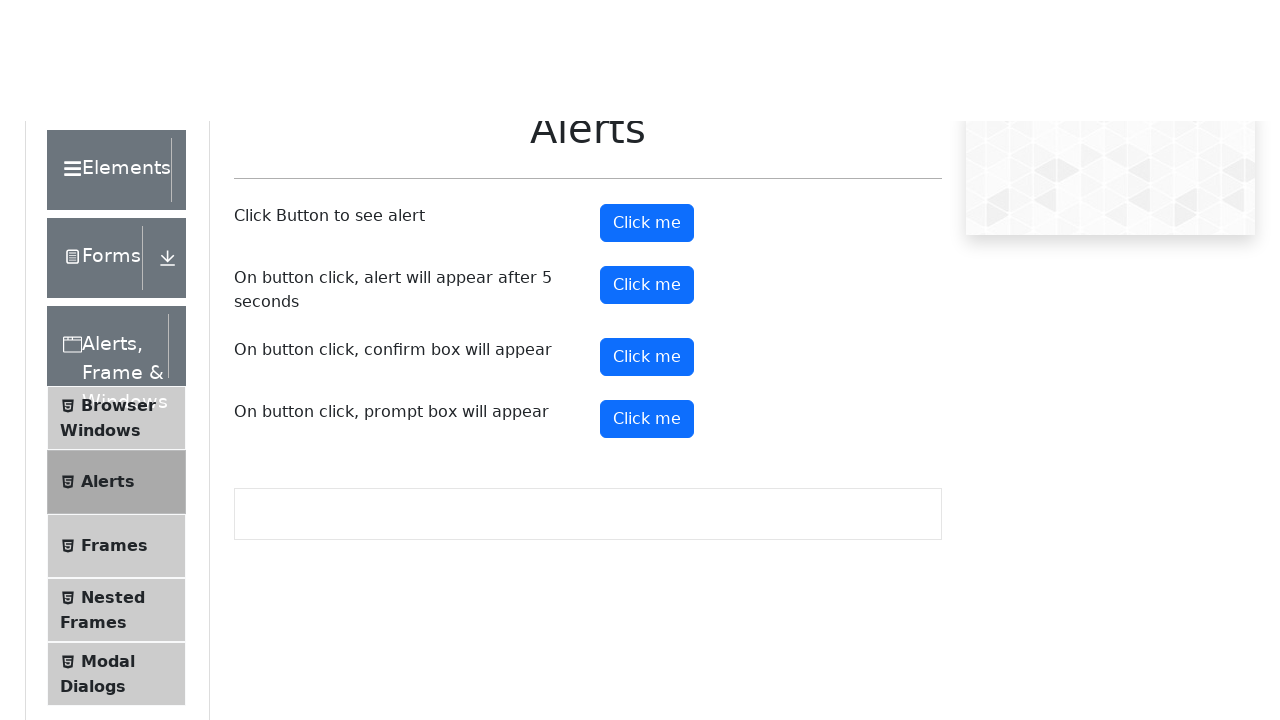

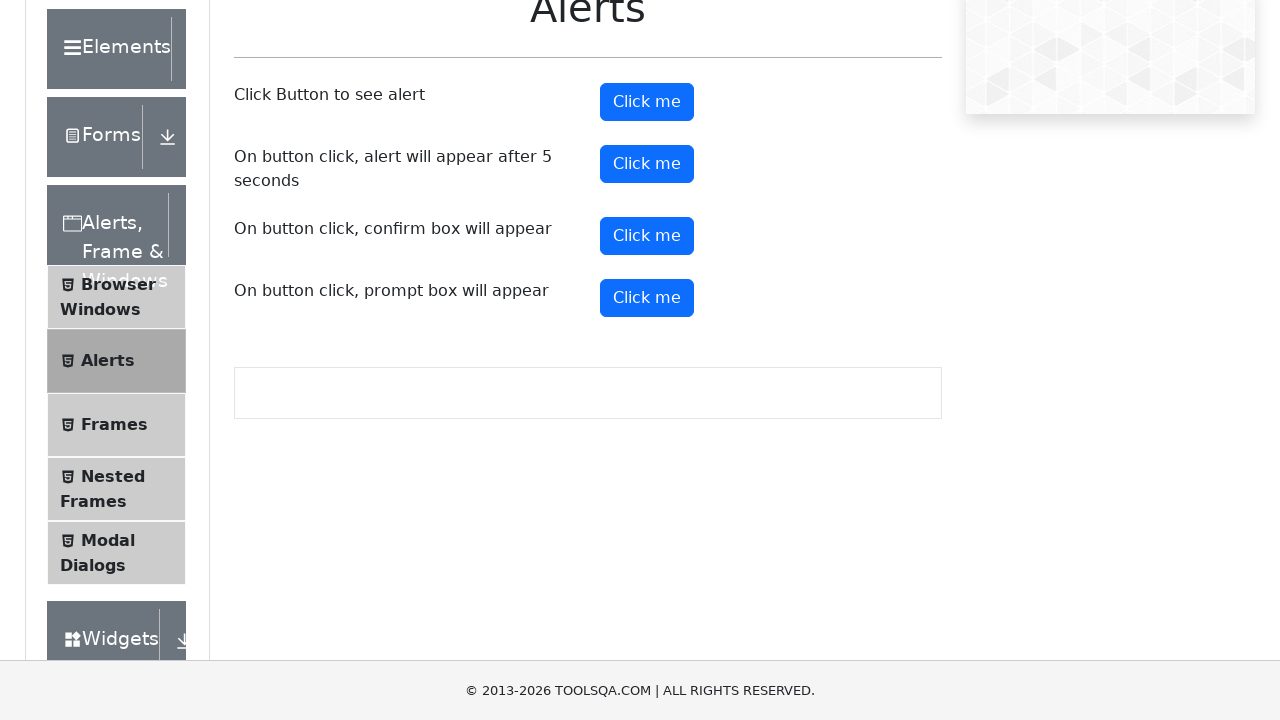